Navigates through an Angular demo e-commerce site, browsing products, selecting Selenium product, and adding it to cart

Starting URL: https://rahulshettyacademy.com/angularAppdemo/

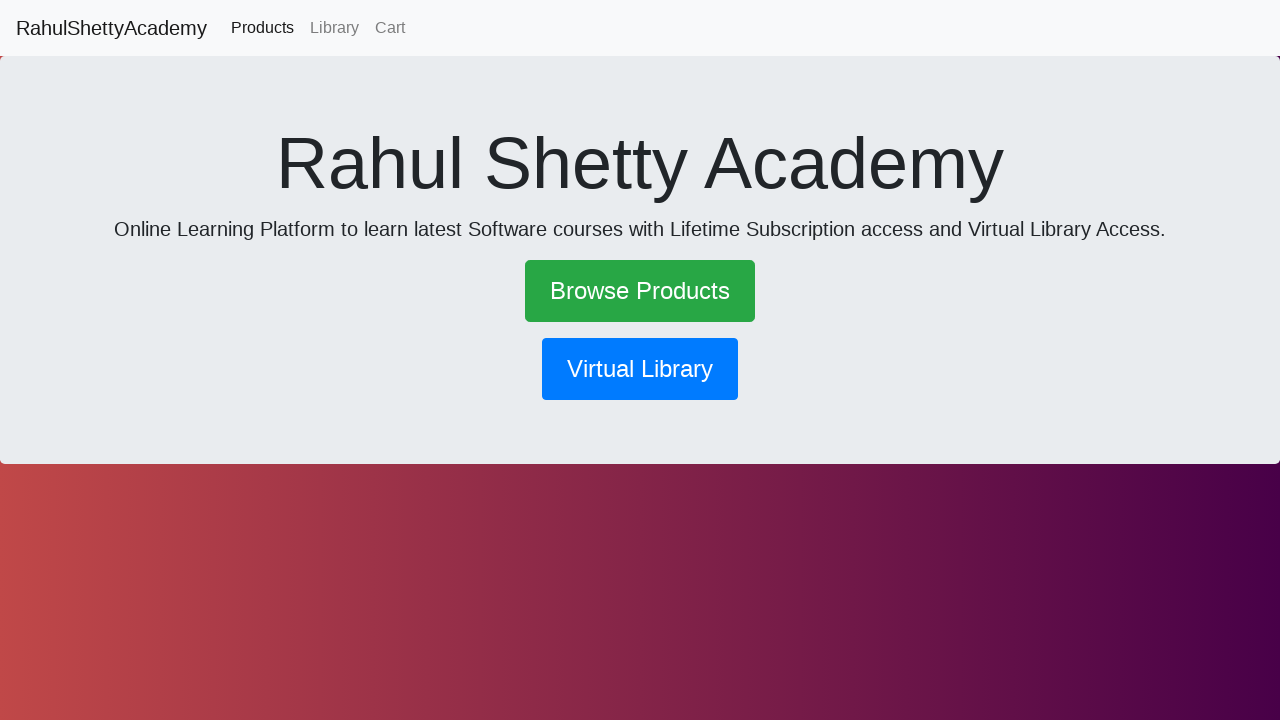

Clicked on Browse Products link at (640, 291) on text=Browse Products
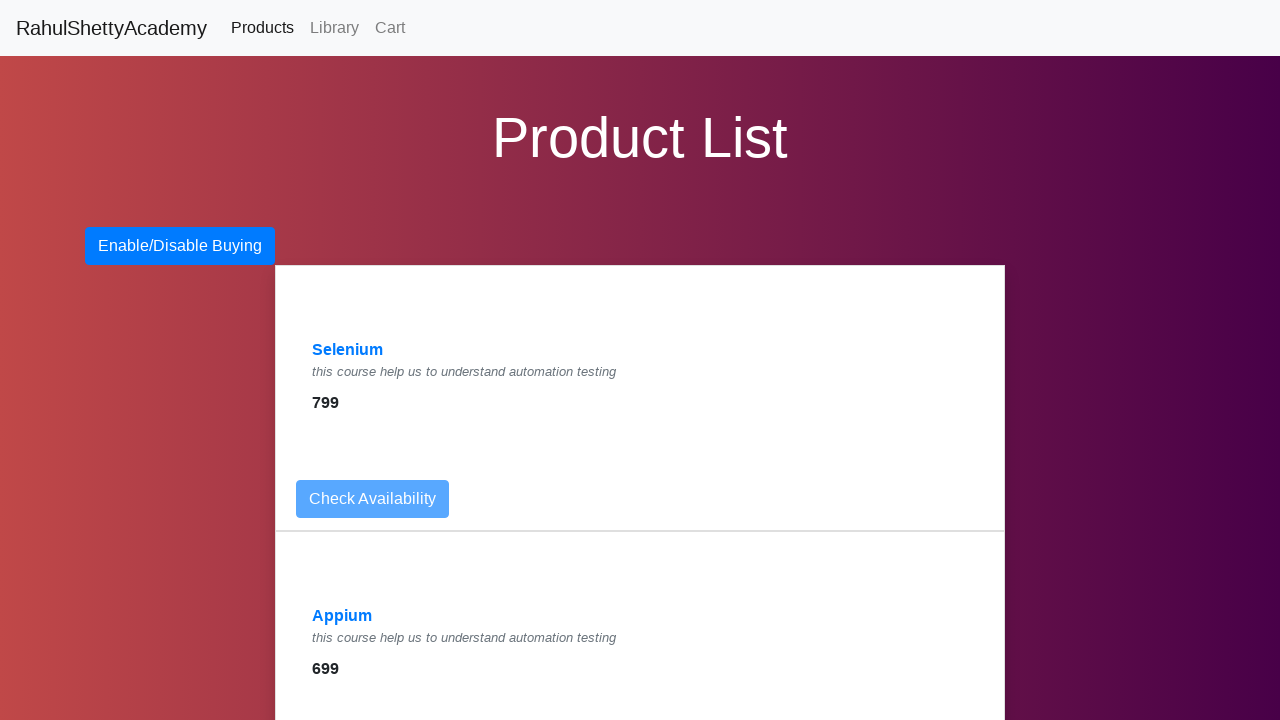

Clicked on Selenium product at (348, 350) on text=Selenium
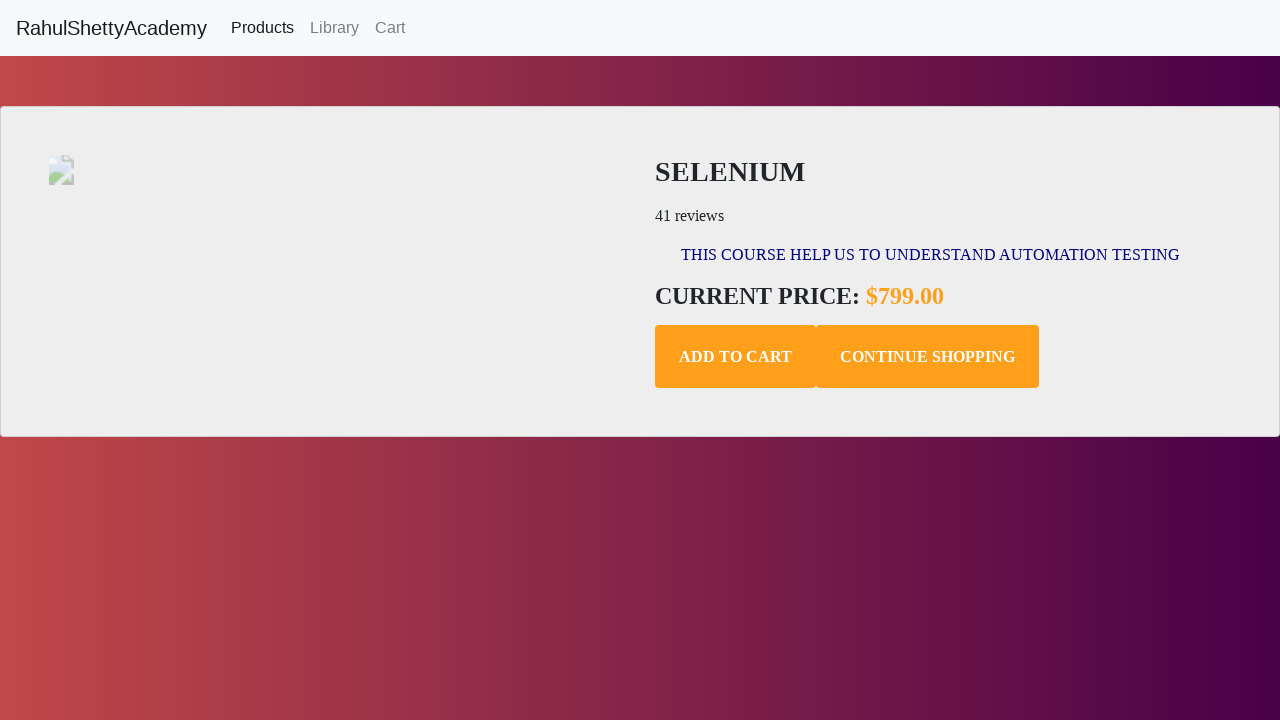

Clicked Add to Cart button at (736, 357) on .add-to-cart.btn.btn-default
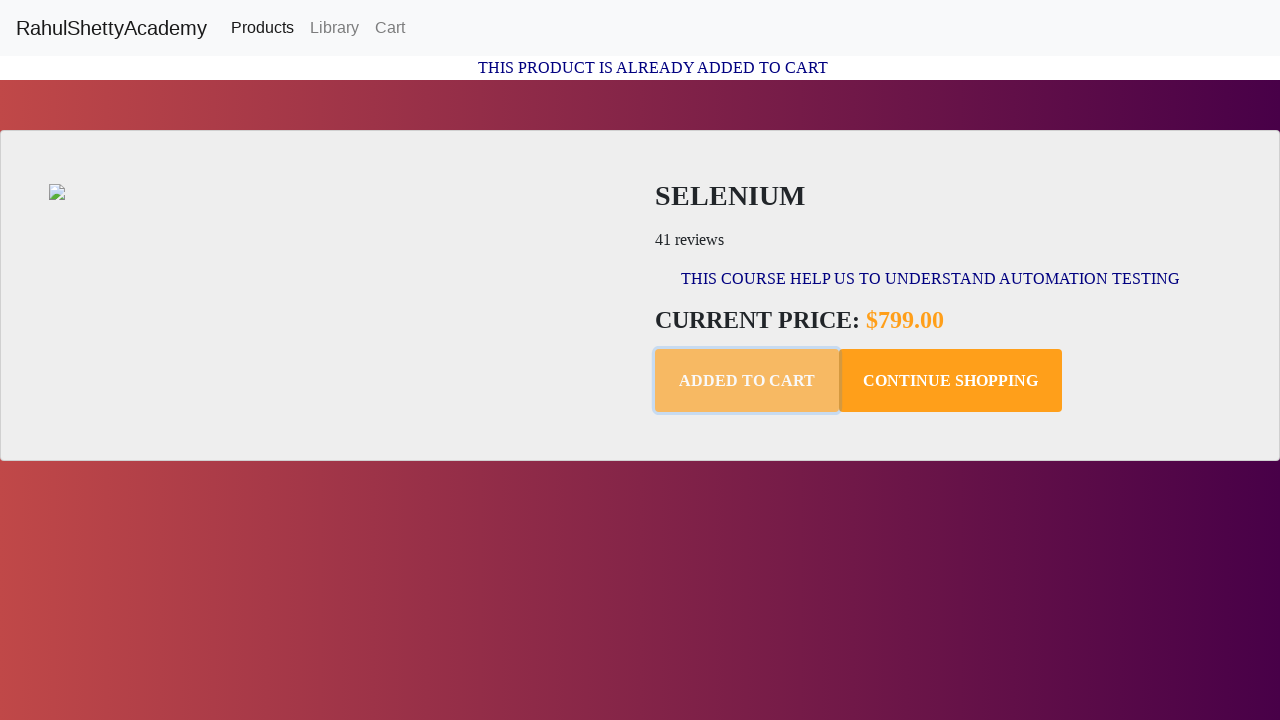

Cart confirmation message appeared
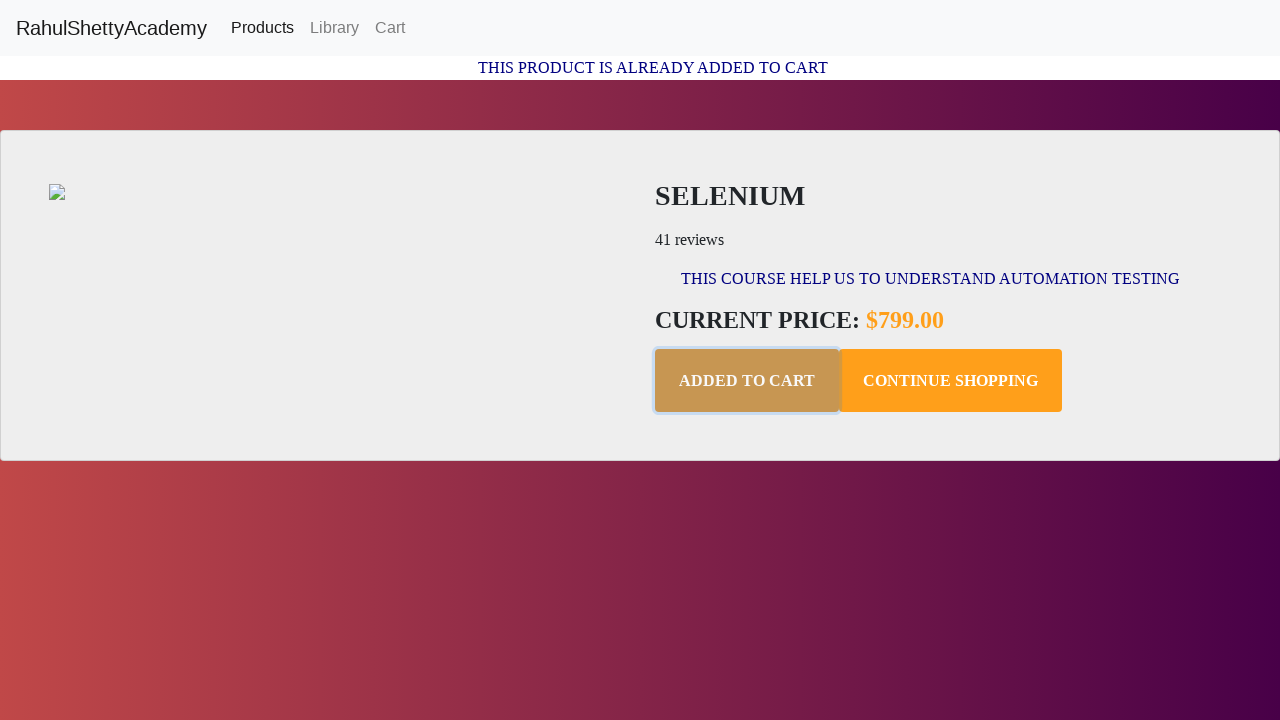

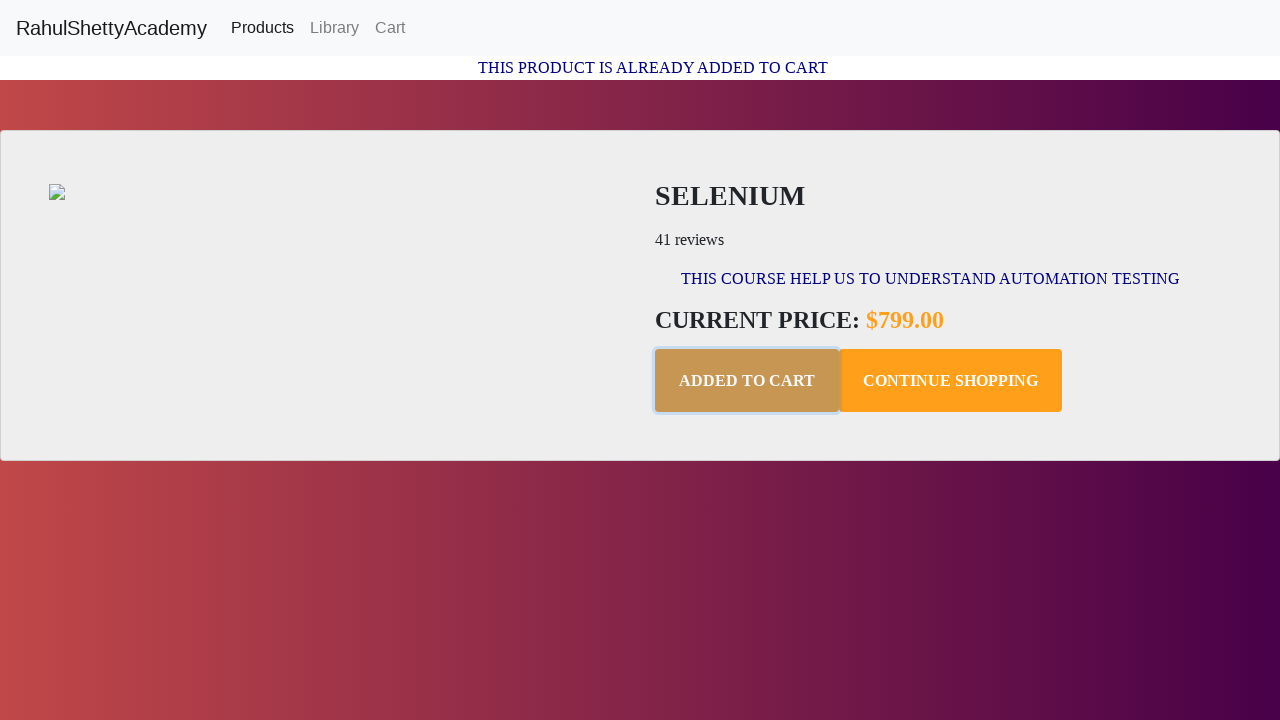